Tests mouse hover functionality on SpiceJet website by hovering over ADD-ONS menu and clicking on Hot Meals submenu item

Starting URL: http://spicejet.com/

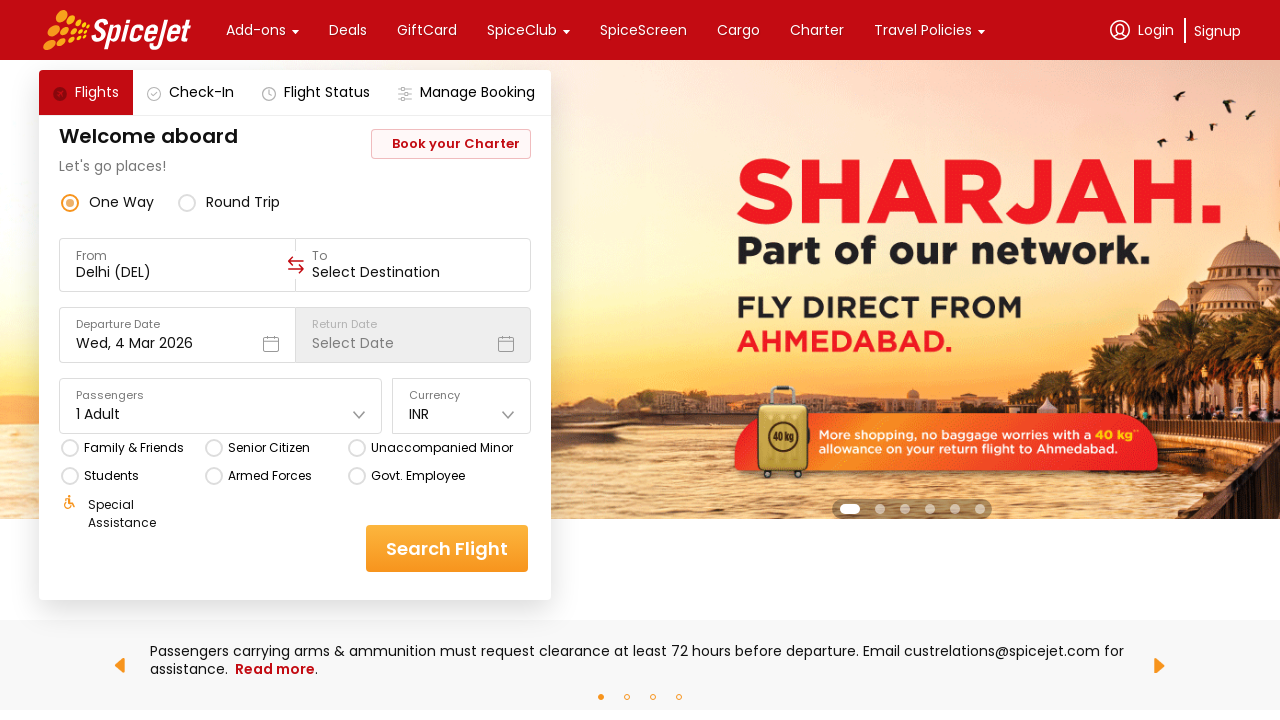

Navigated to SpiceJet website
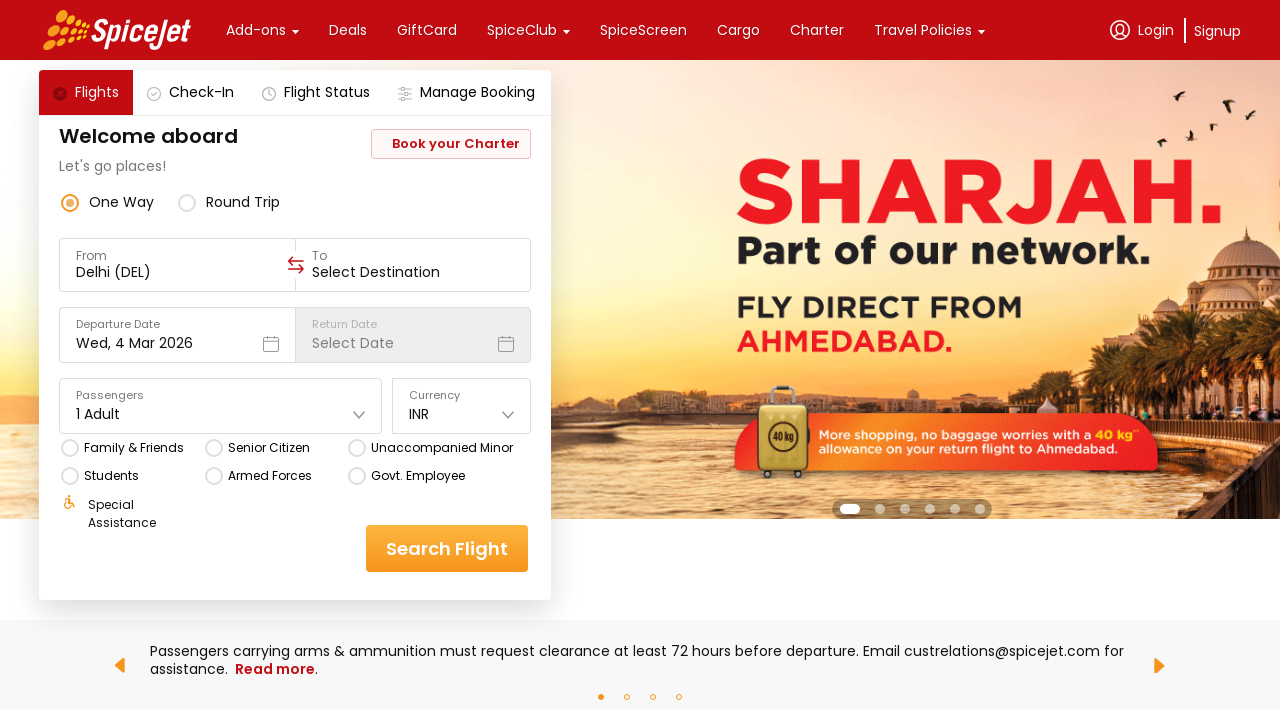

Hovered over ADD-ONS menu at (256, 30) on text=ADD-ONS
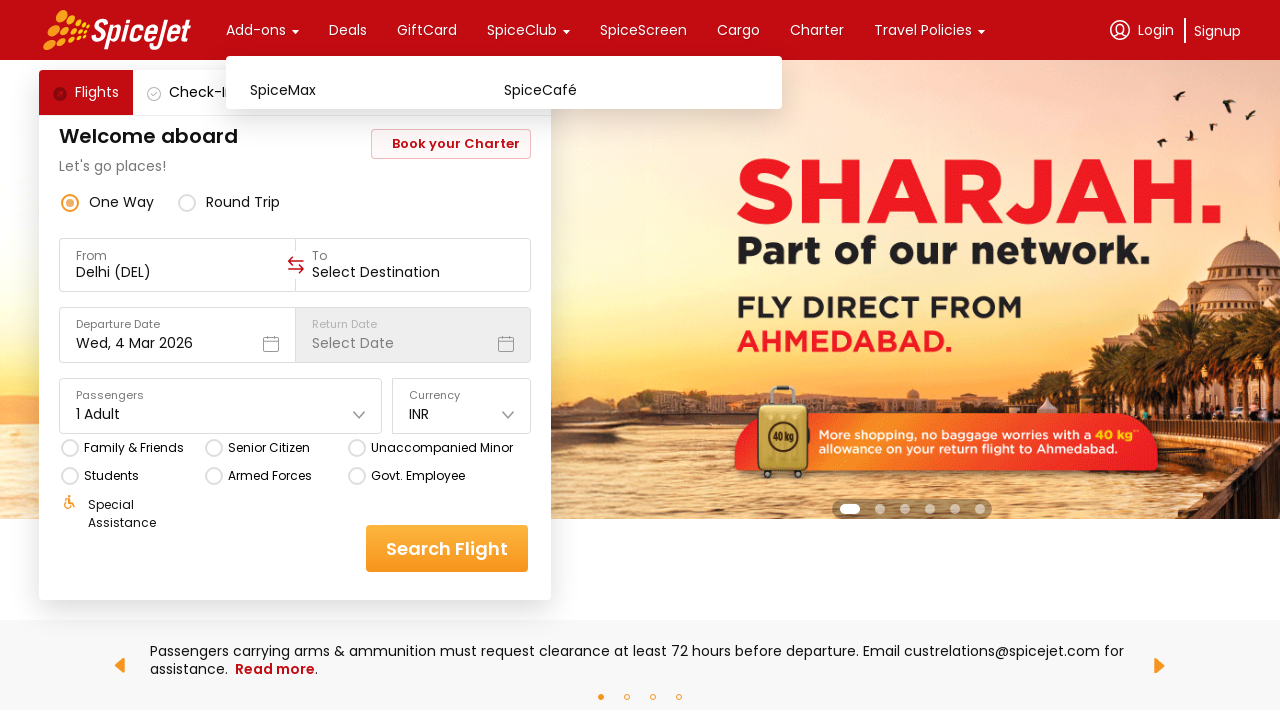

Clicked on Hot Meals submenu item at (635, 695) on text=Hot Meals
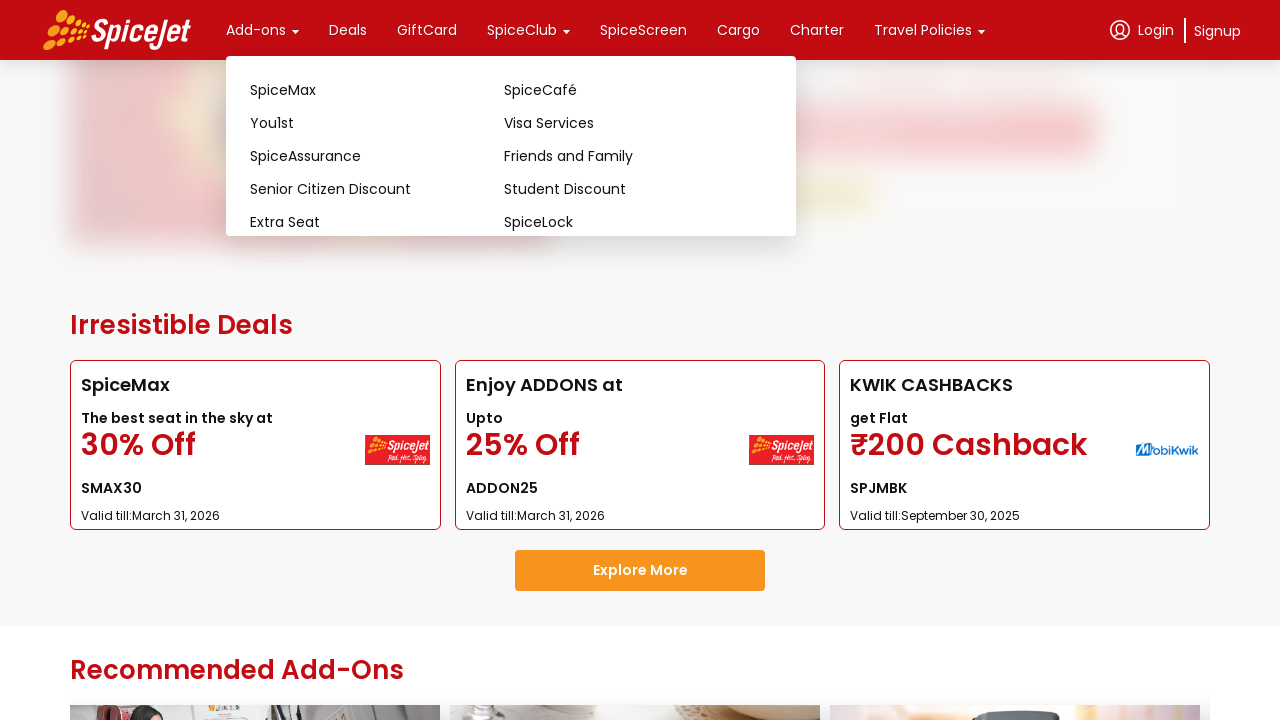

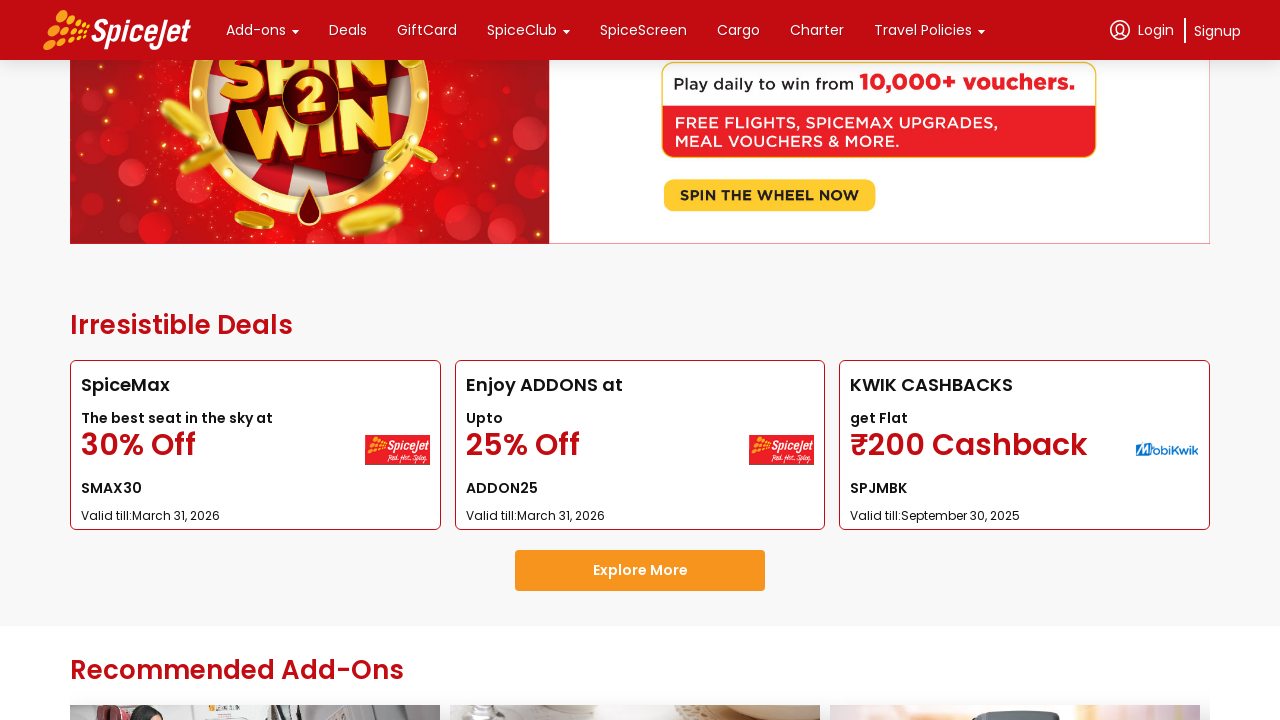